Tests JavaScript alert handling by clicking a button that triggers confirm dialogs and accepting them

Starting URL: http://www.javascripter.net/faq/confirm.htm

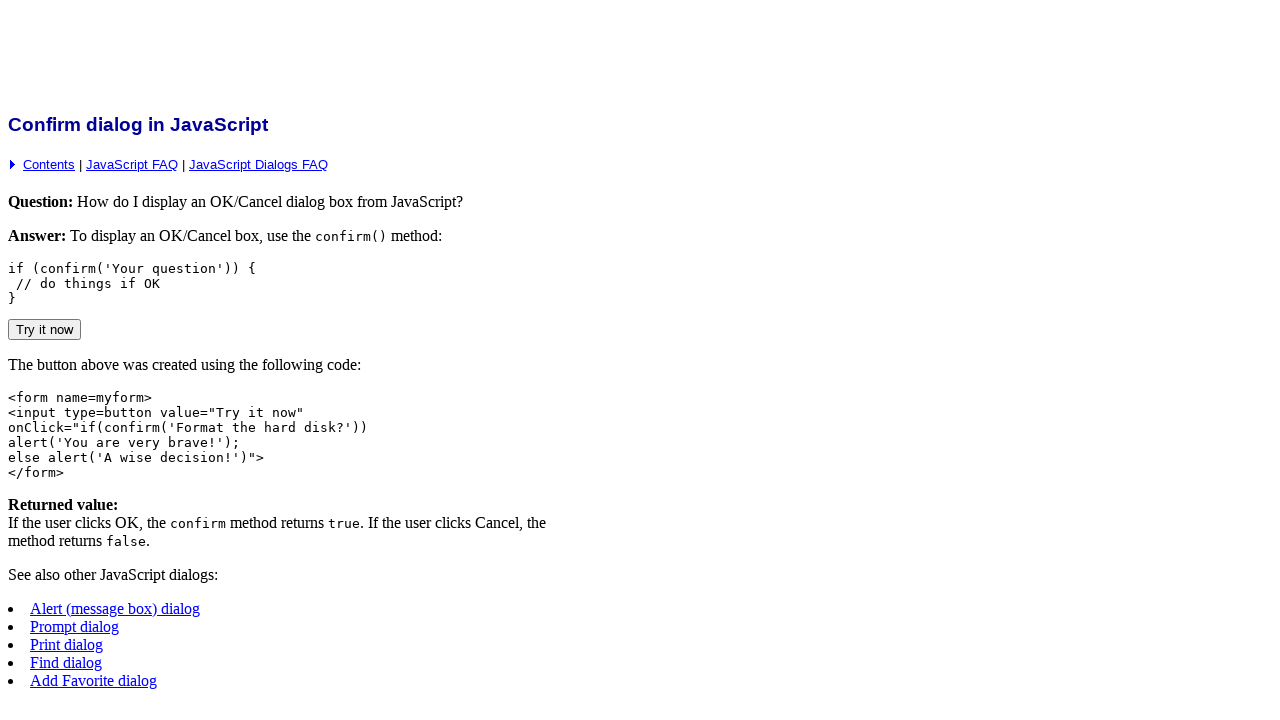

Clicked 'Try it now' button to trigger confirm dialog at (44, 329) on xpath=//input[@value='Try it now']
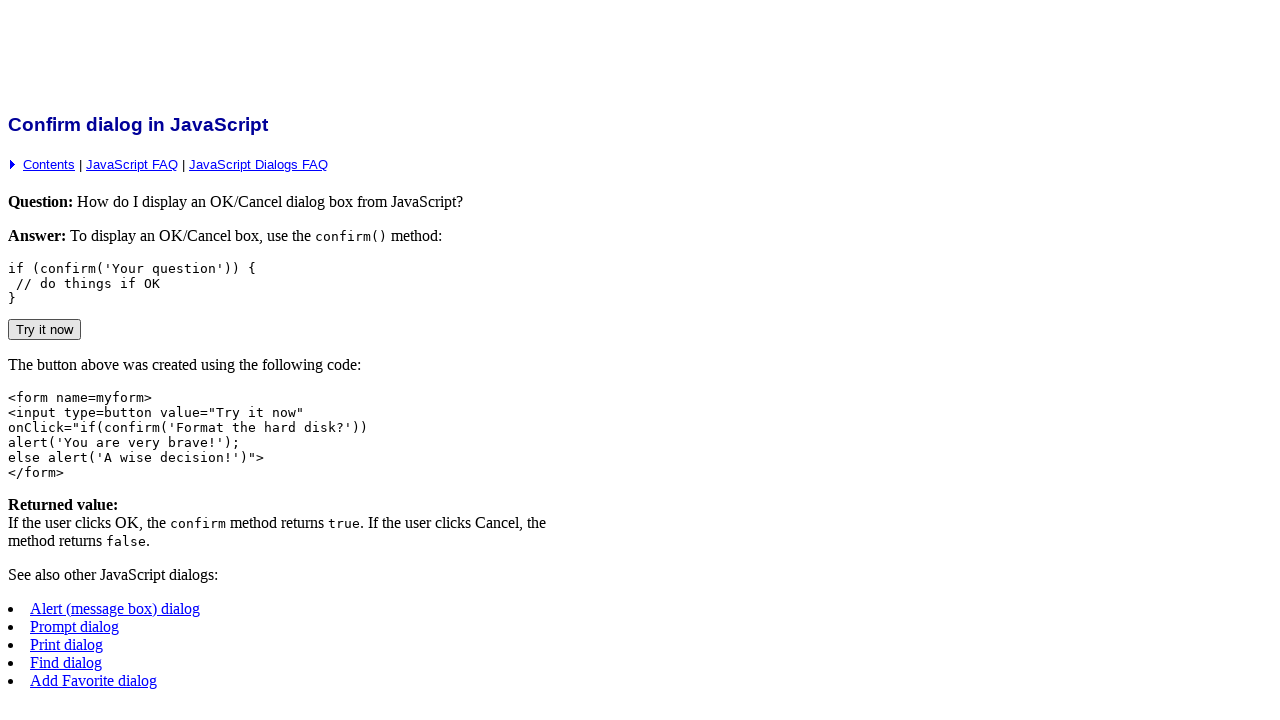

Set up dialog handler to accept confirm dialogs
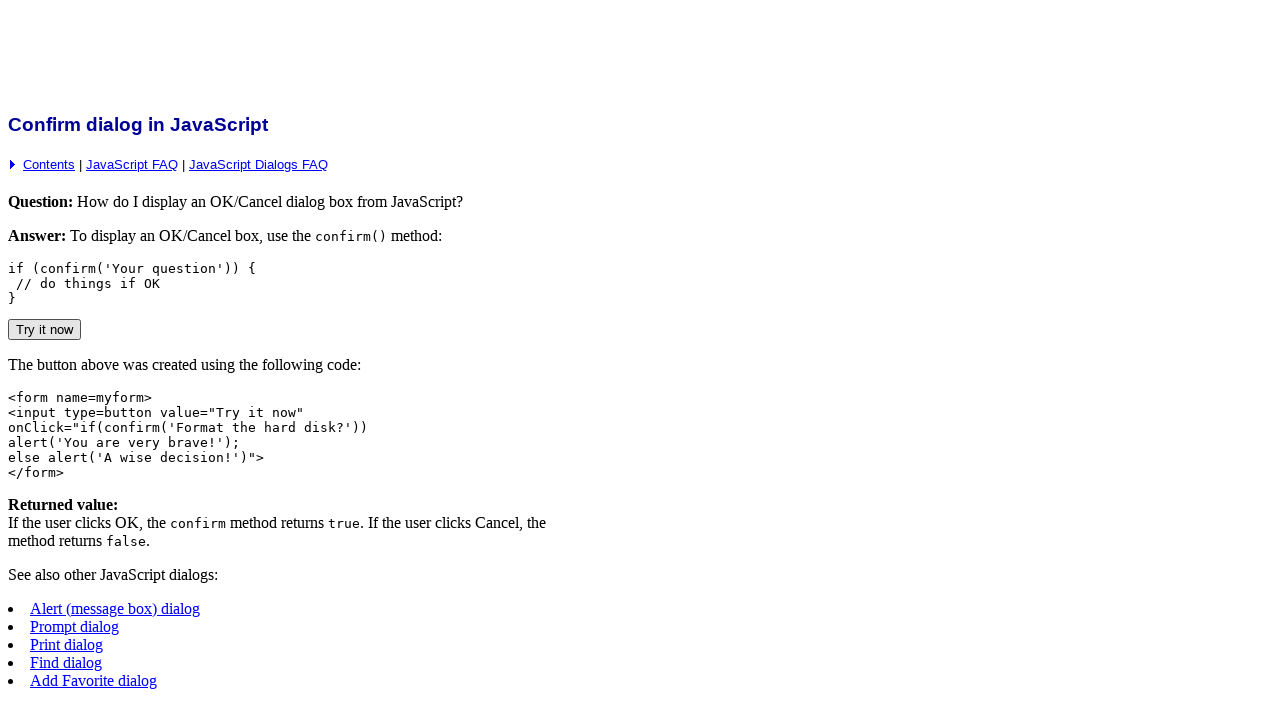

Waited 2 seconds for dialog processing
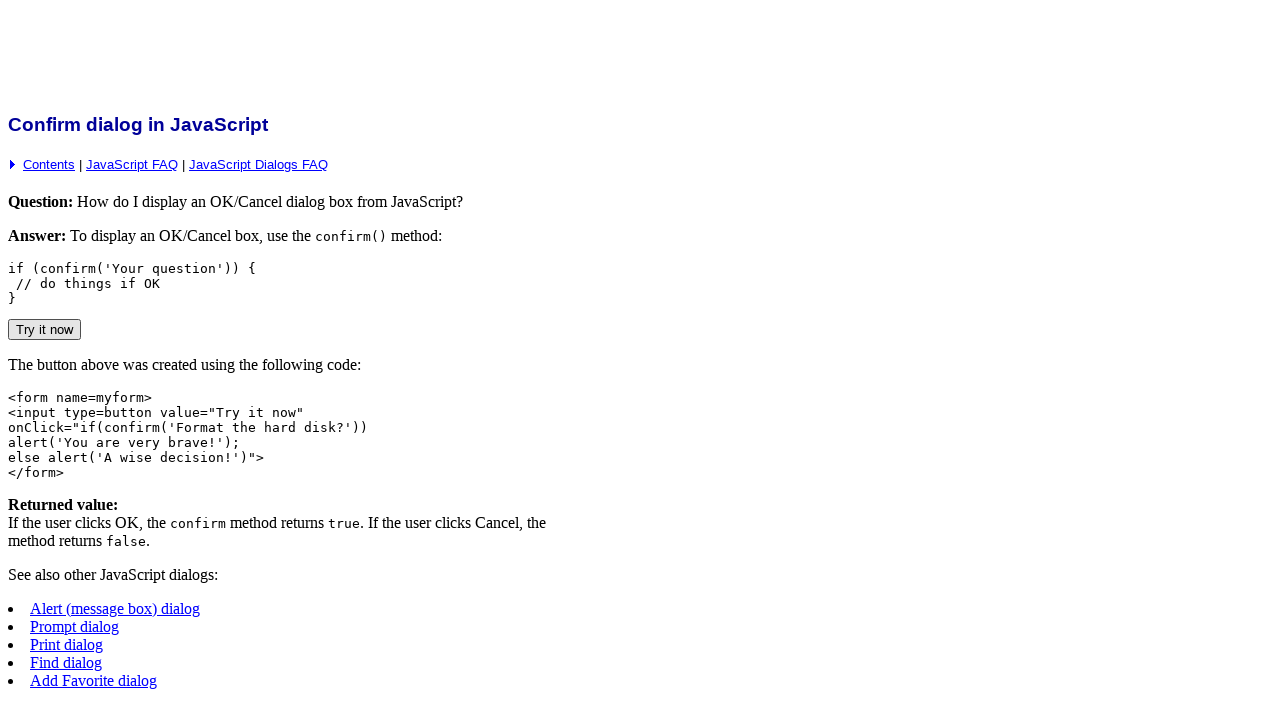

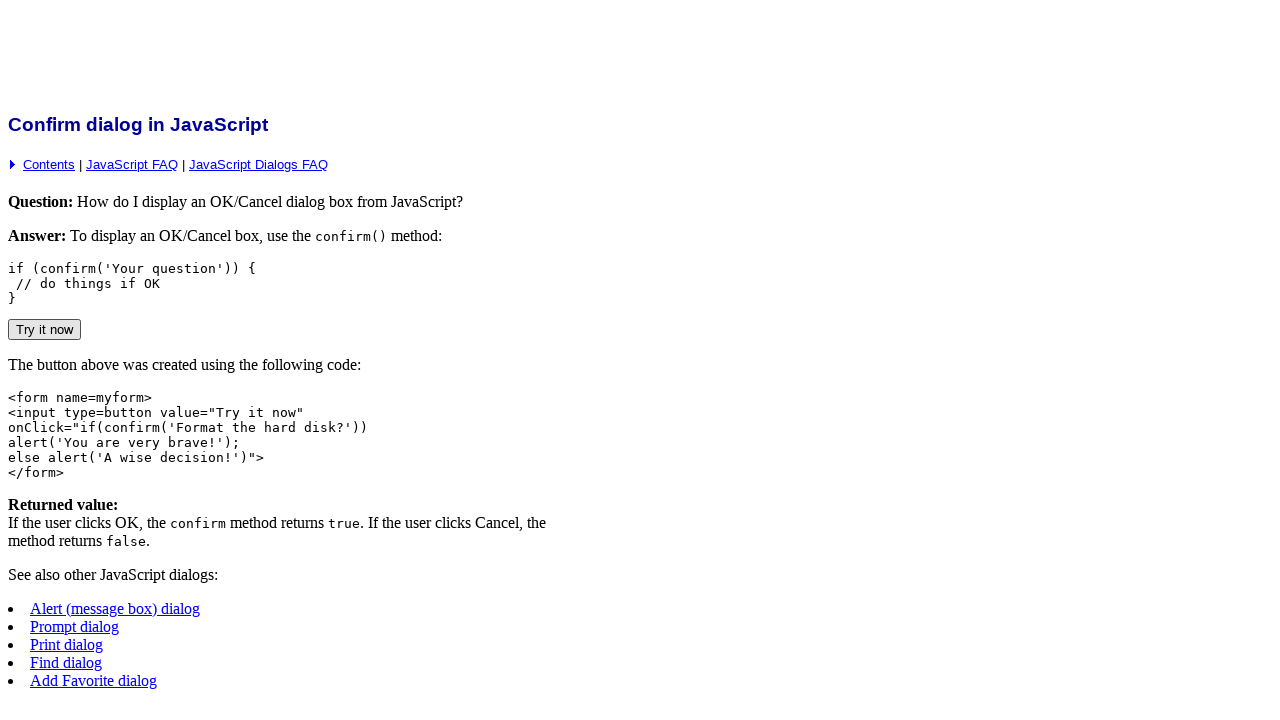